Tests that making a move switches the turn indicator from X to O

Starting URL: https://sethclydesdale.github.io/tic-tac-toe/

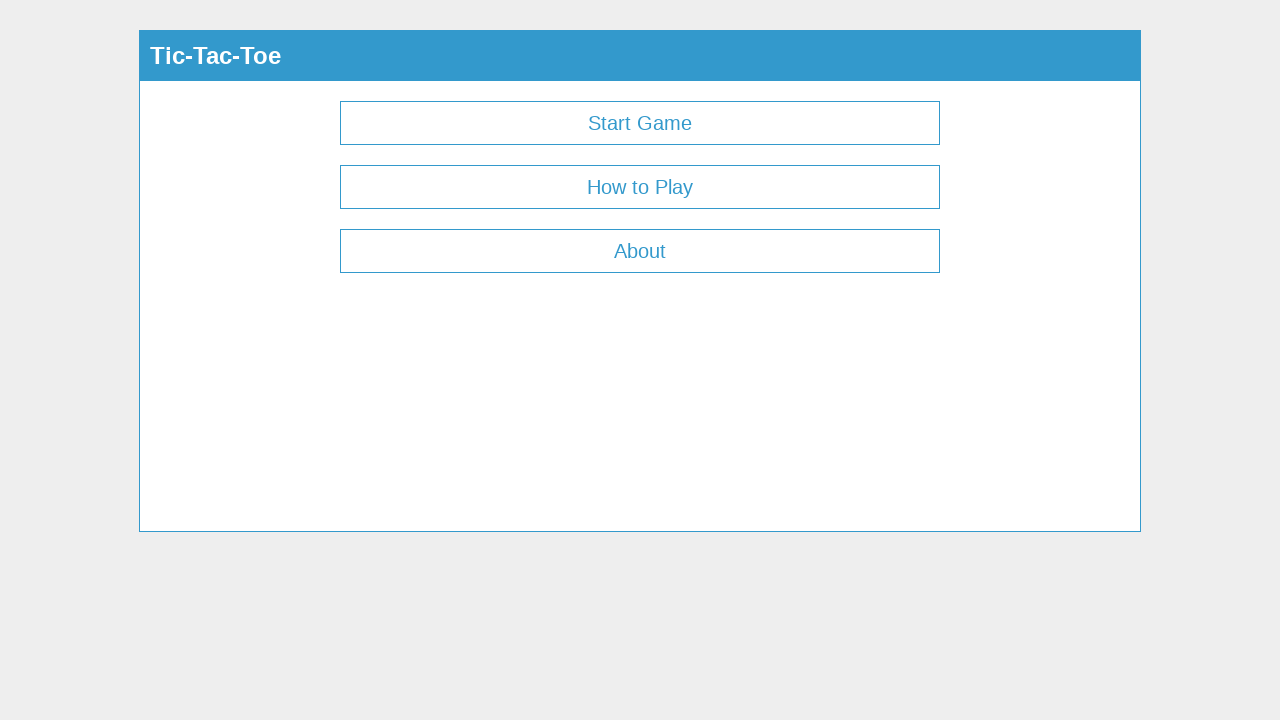

Clicked start game button at (640, 123) on #start-game
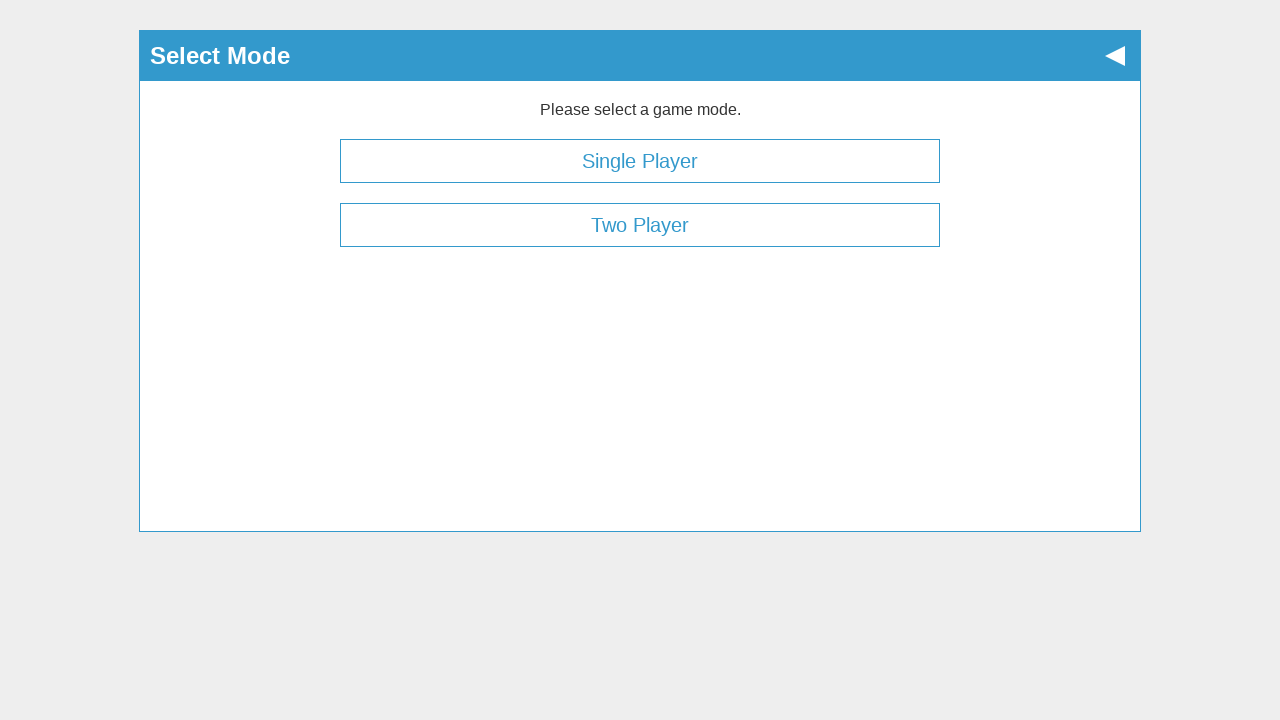

Selected 2-player mode from modal at (640, 225) on xpath=/html/body/div[2]/button[3]
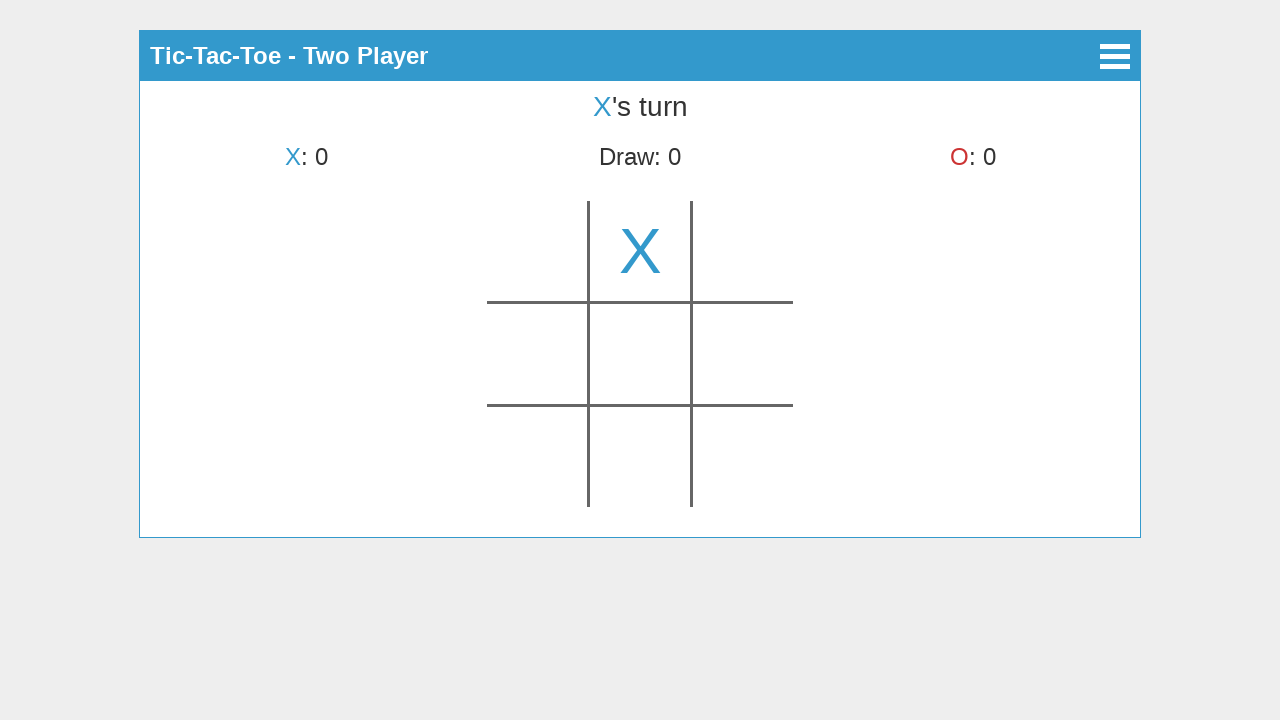

Verified initial turn indicator shows X's turn
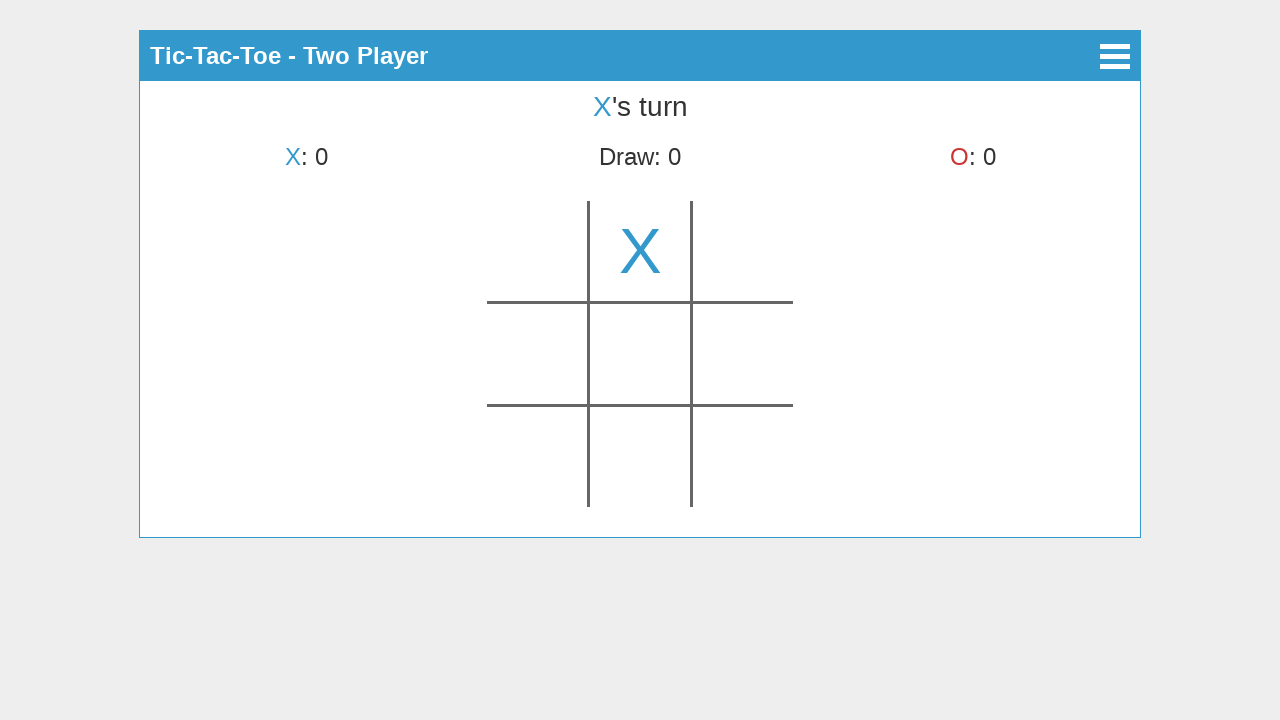

Clicked center cell (s4) to make first move at (642, 354) on #s4
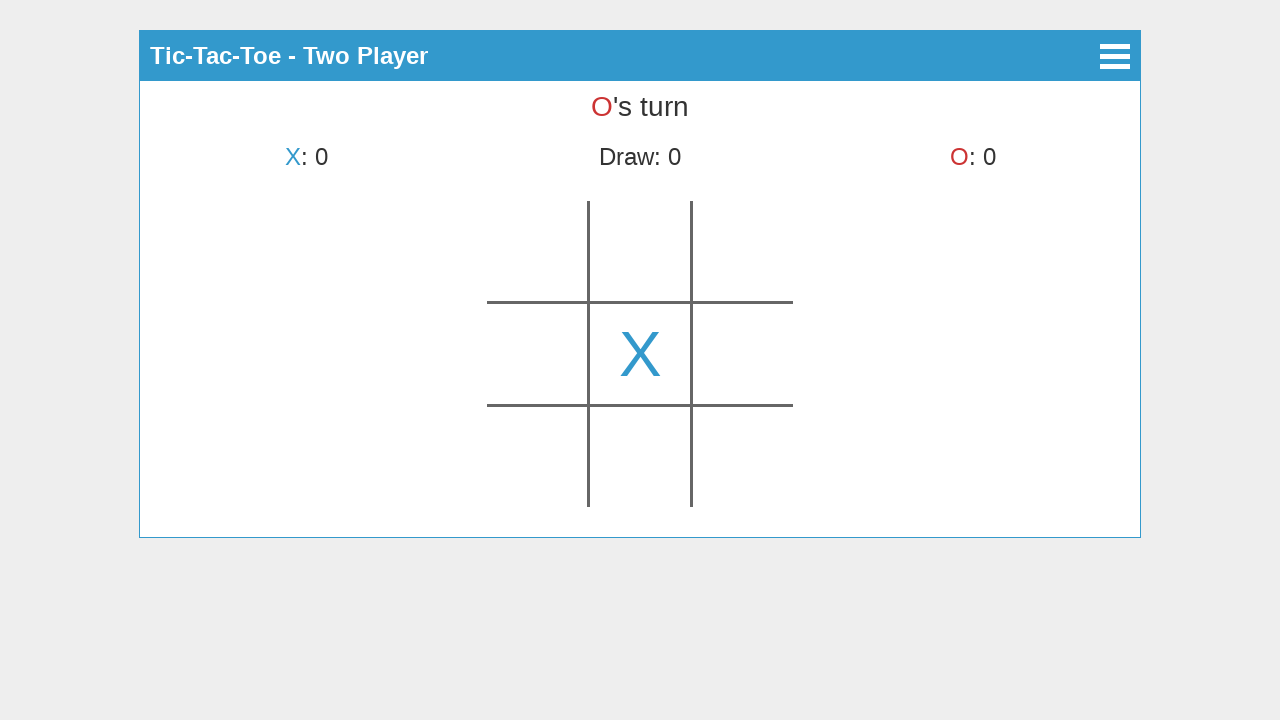

Verified turn indicator switched to O's turn after X's move
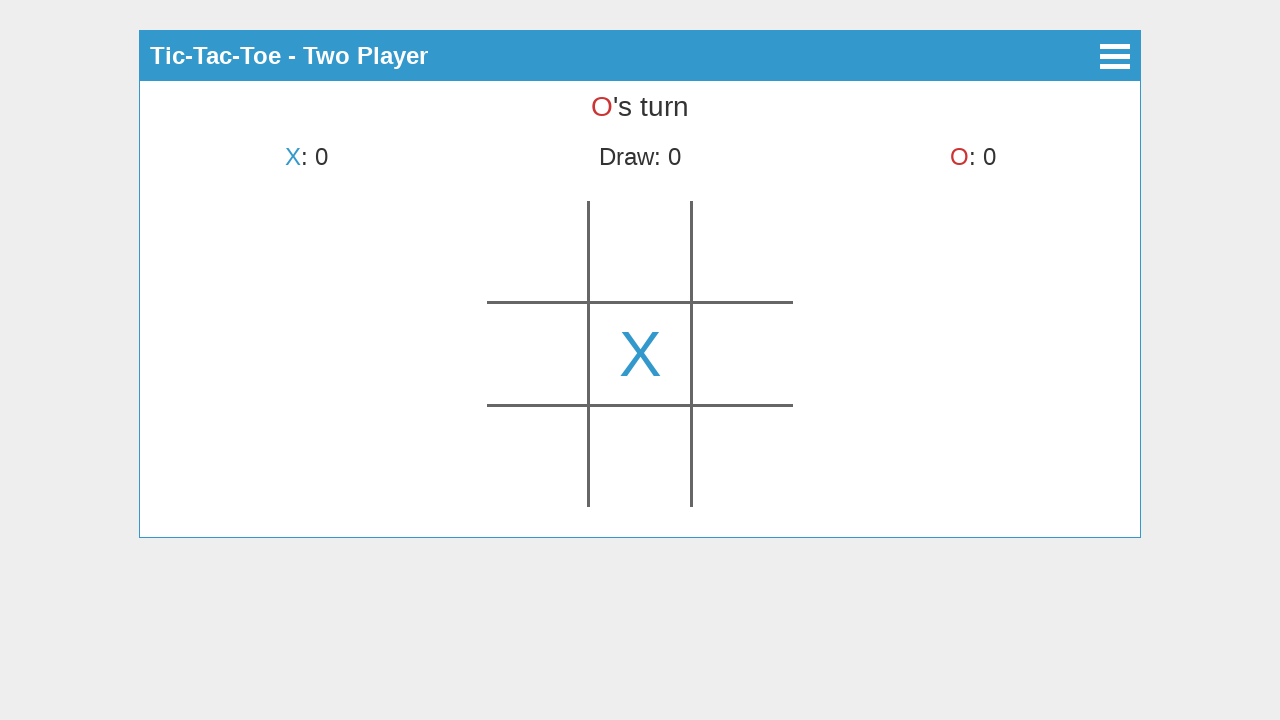

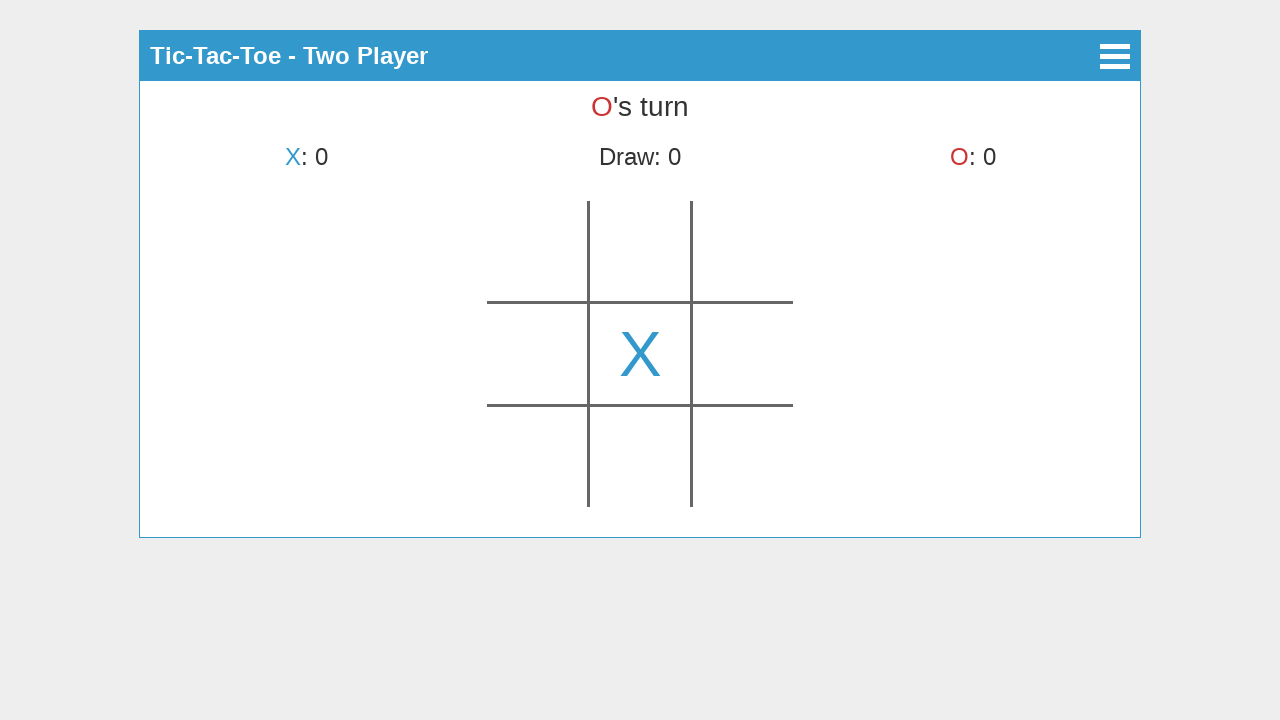